Tests filling out a complete profile form including name, email, slack handle, pronouns, date of birth, location switches, social media links, skills, and various social media account fields, then submits the form.

Starting URL: https://26-profile-page-css.volunteer-ekr.pages.dev/pages/complete-profile/

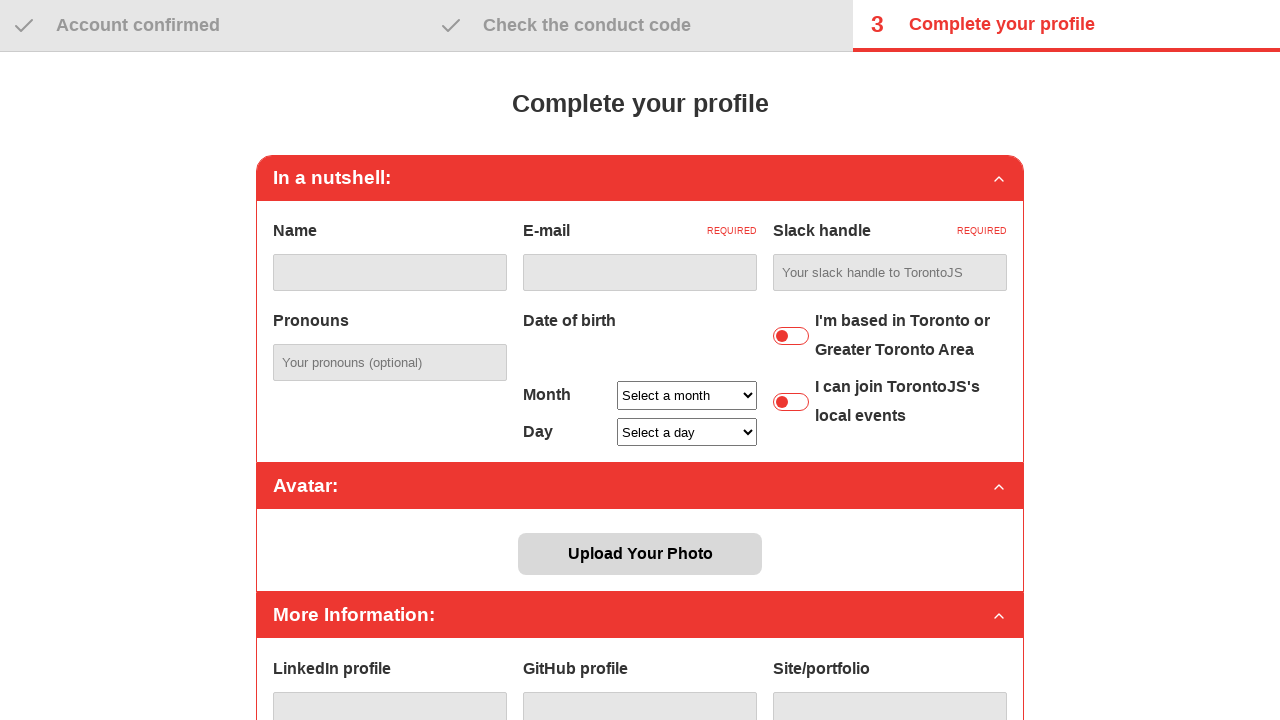

Verified 'Complete your profile' heading is visible
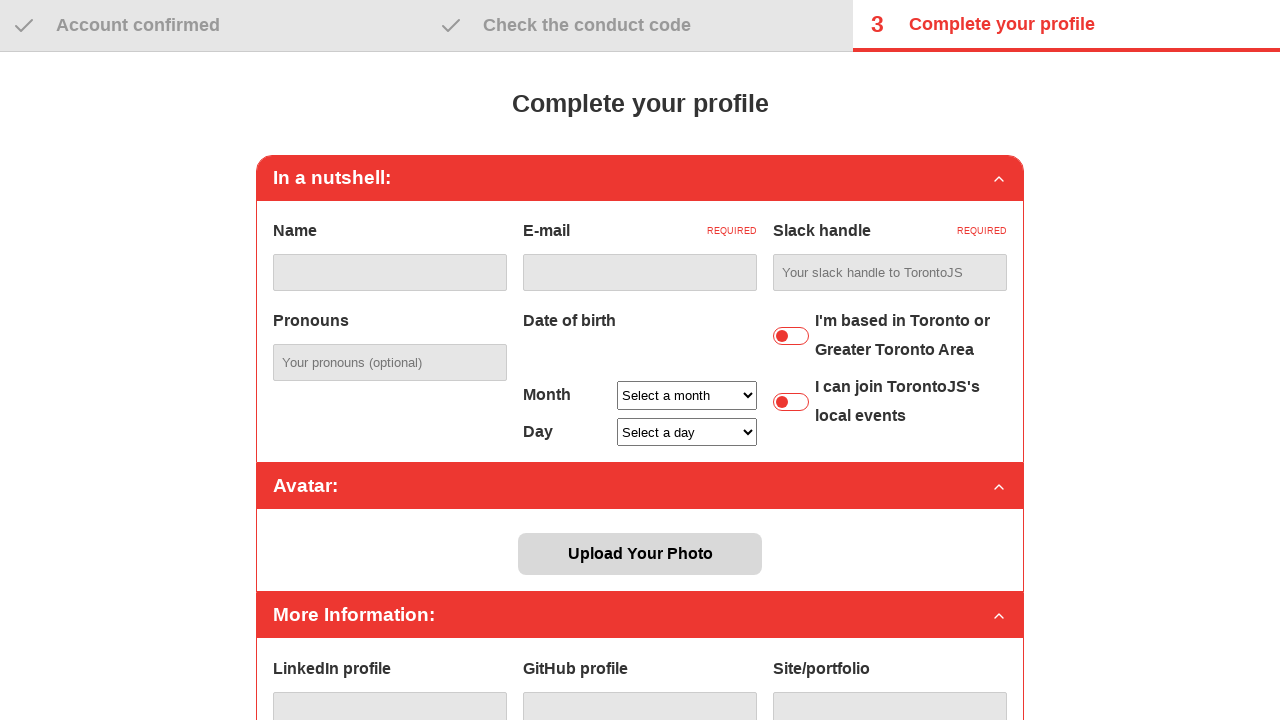

Filled Name field with 'Mr Tester' on internal:role=textbox[name="Name"i]
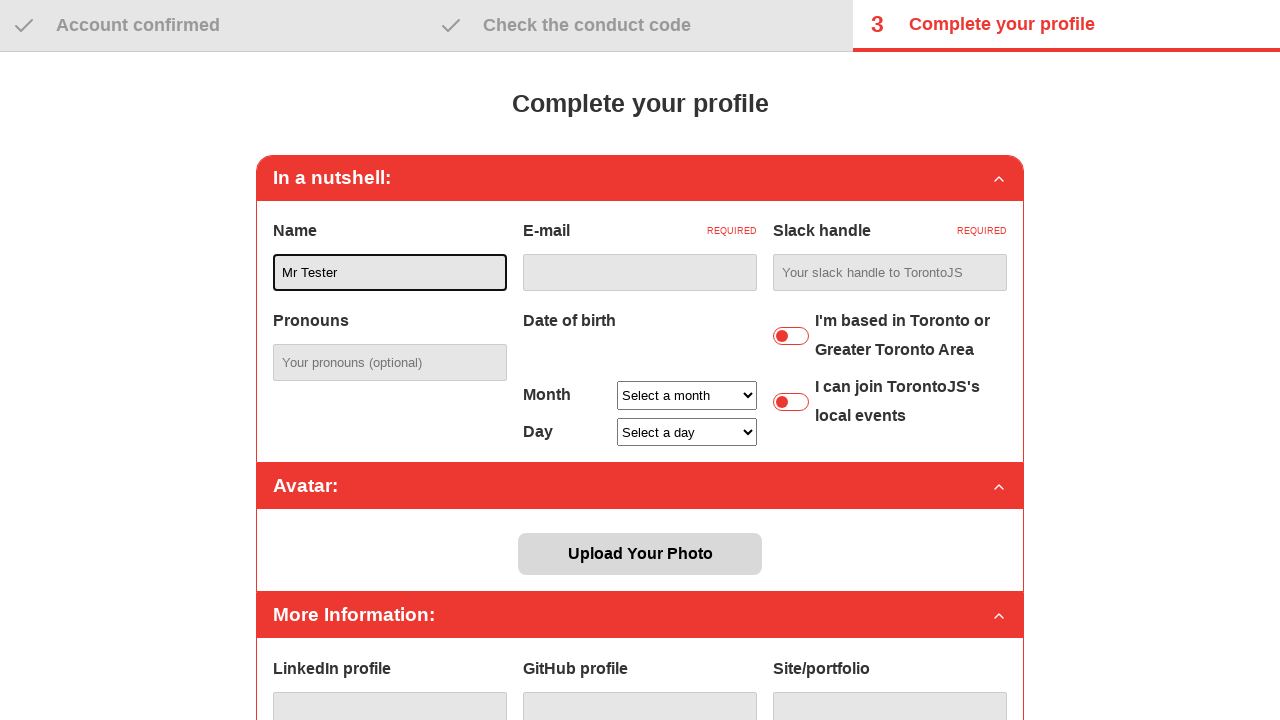

Filled E-mail field with 'testuser847@gmail.com' on internal:role=textbox[name="E-mail REQUIRED"i]
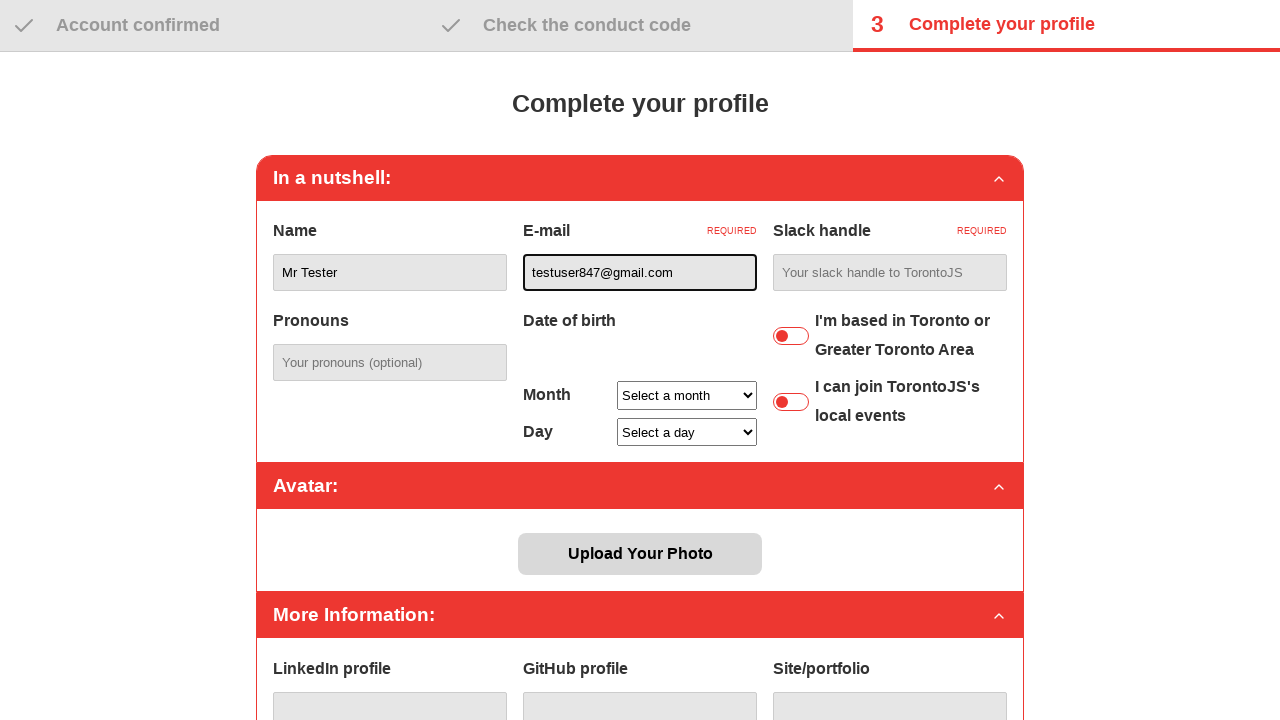

Filled Slack handle field with 'Toronto JS' on internal:role=textbox[name="Slack handle Required\" / \""i]
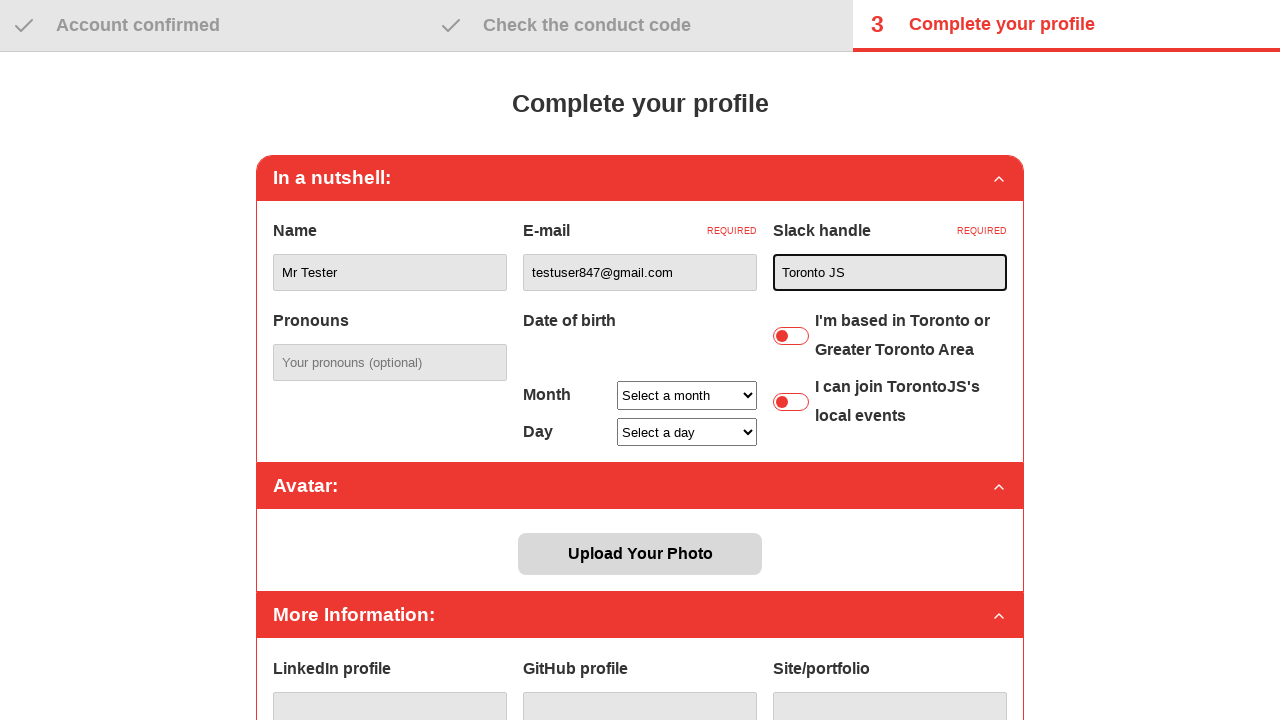

Selected pronouns 'He/him' on internal:role=combobox[name="Pronouns"i]
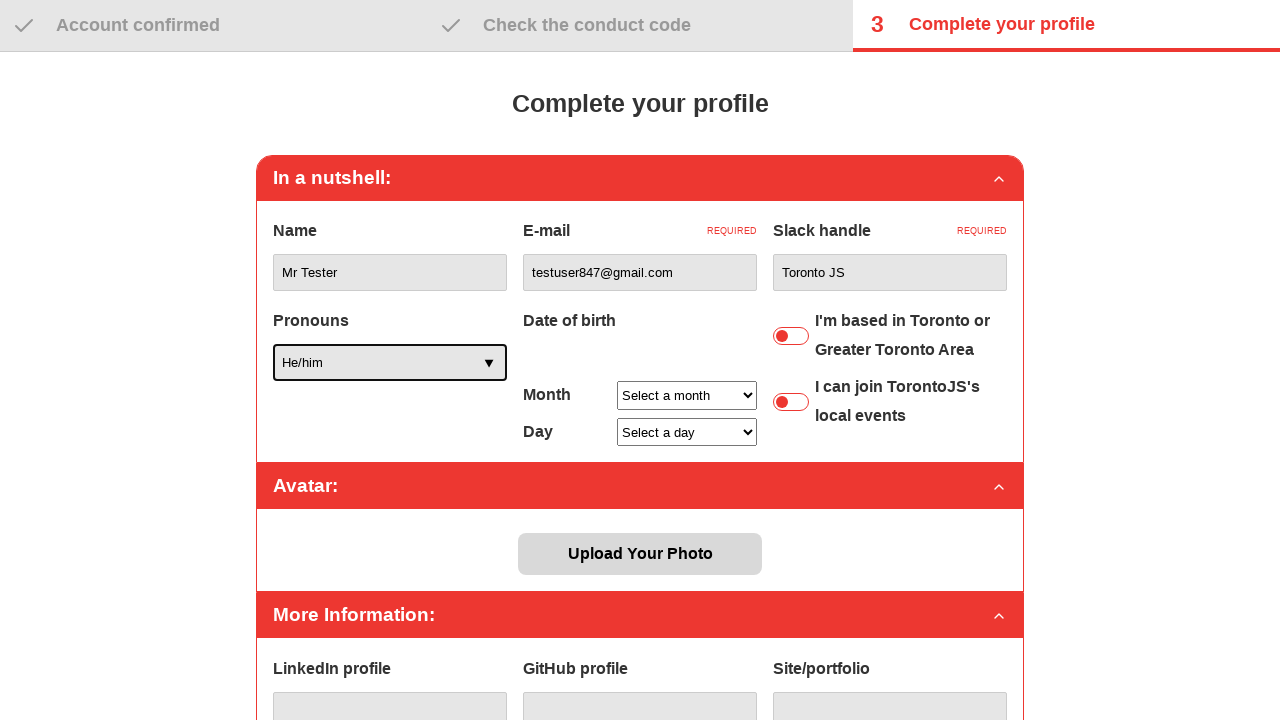

Selected December for birth month on internal:label="Month"i
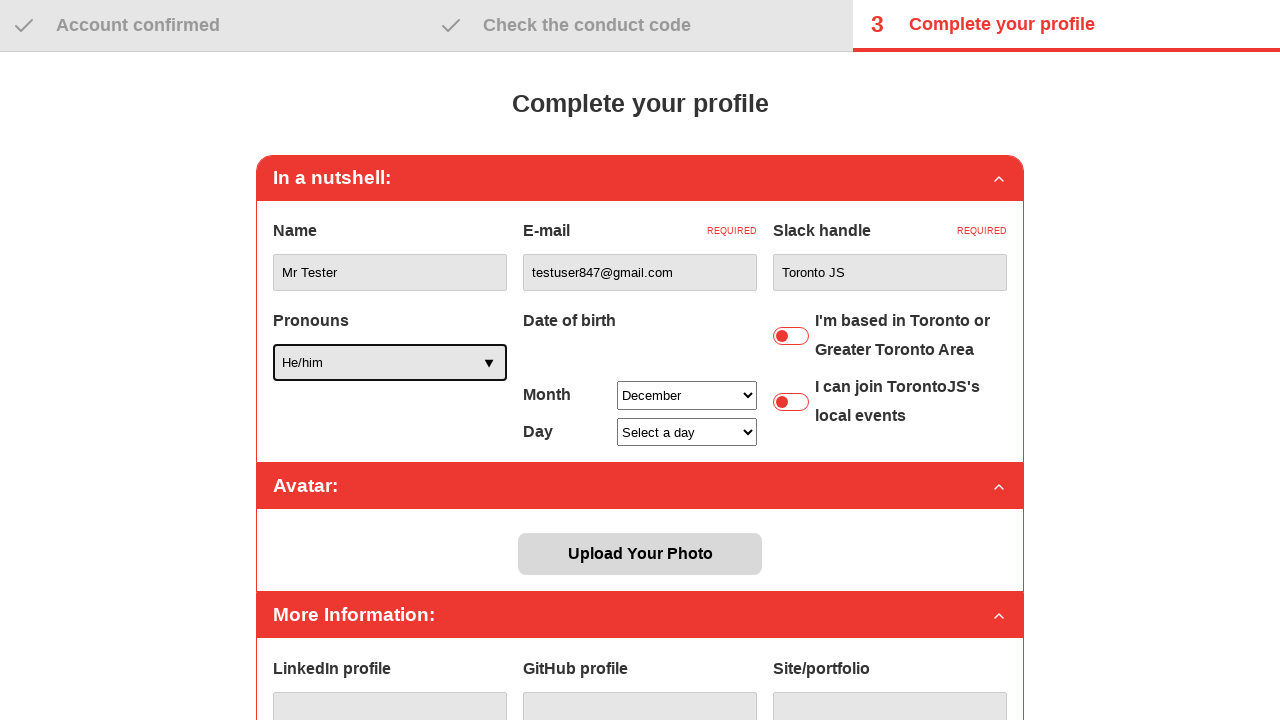

Selected day 31 for birth date on internal:label="Day"i
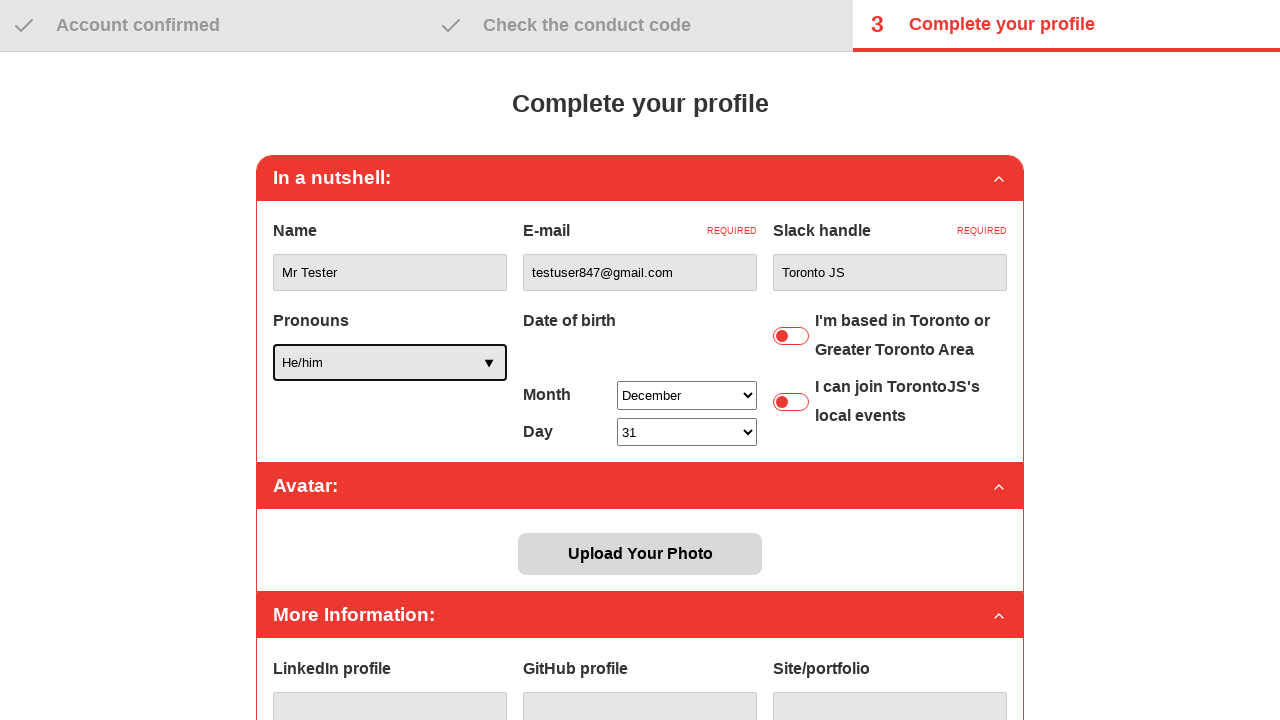

Toggled 'I'm based in Toronto or' location switch at (911, 336) on internal:text="I'm based in Toronto or"i
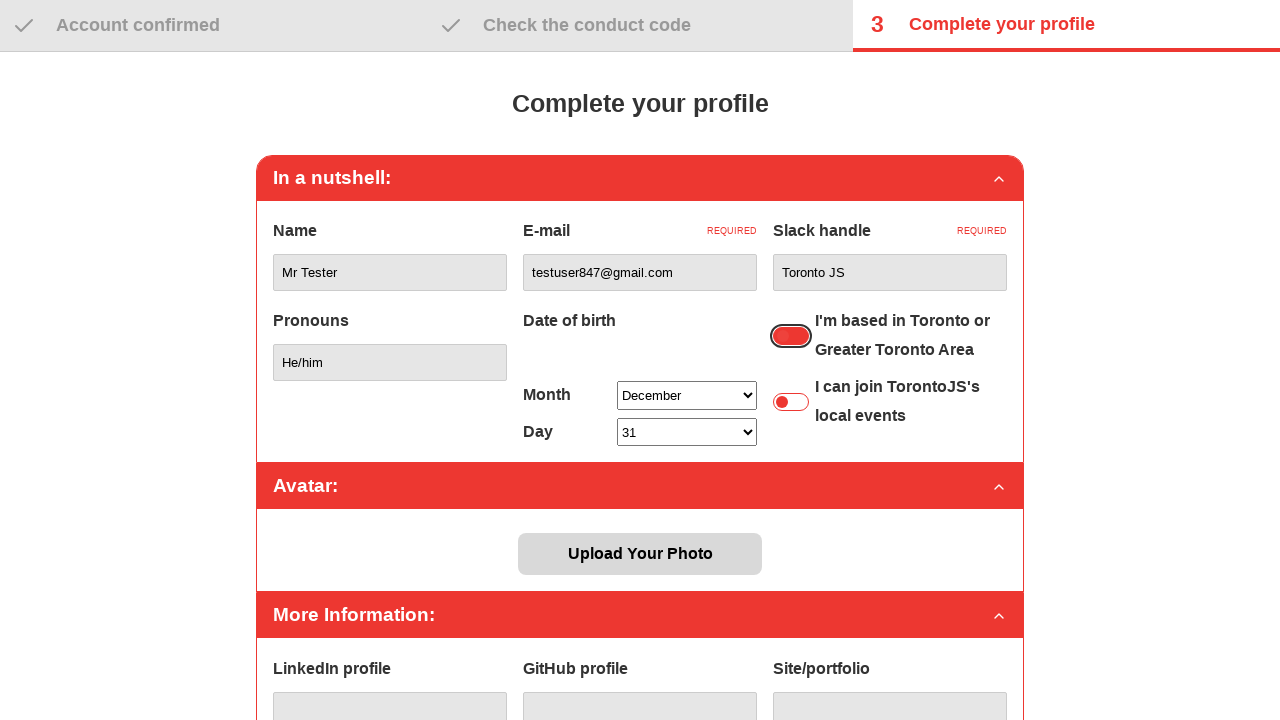

Toggled 'I can join TorontoJS's local' location switch at (911, 402) on internal:text="I can join TorontoJS's local"i
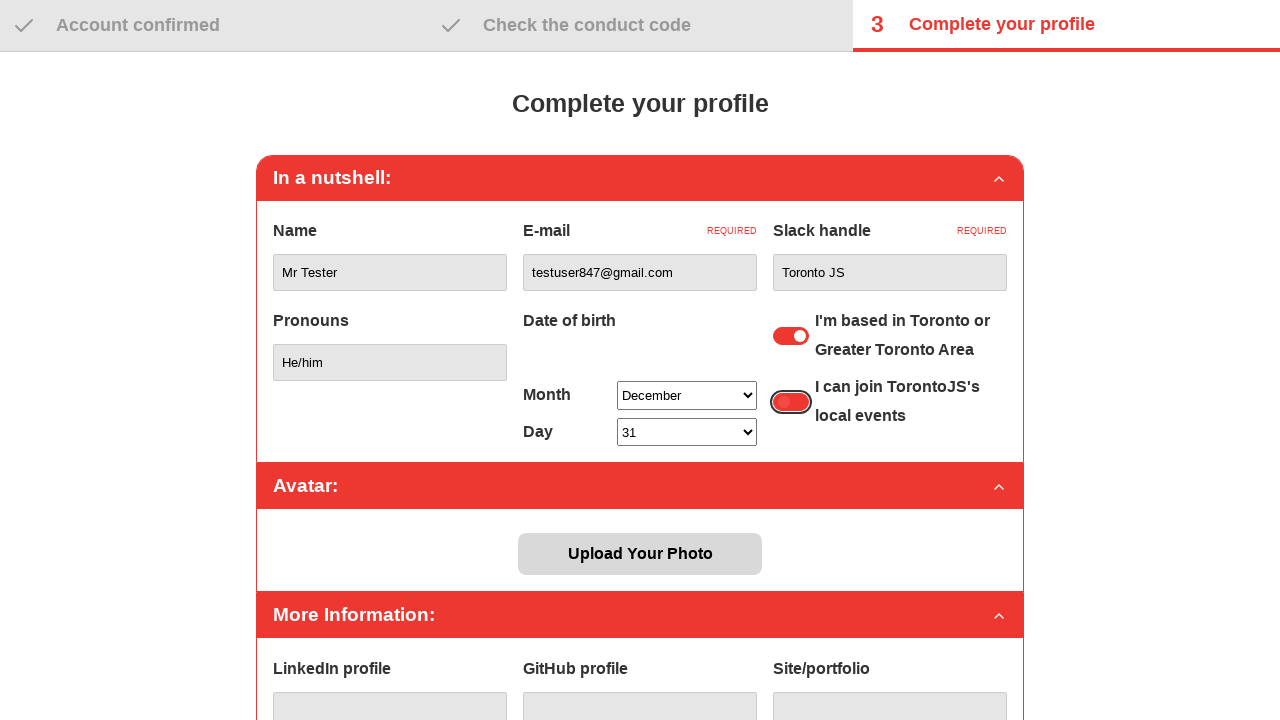

Filled GitHub profile with 'https://github.com/torontojs' on internal:role=textbox[name="GitHub profile"i]
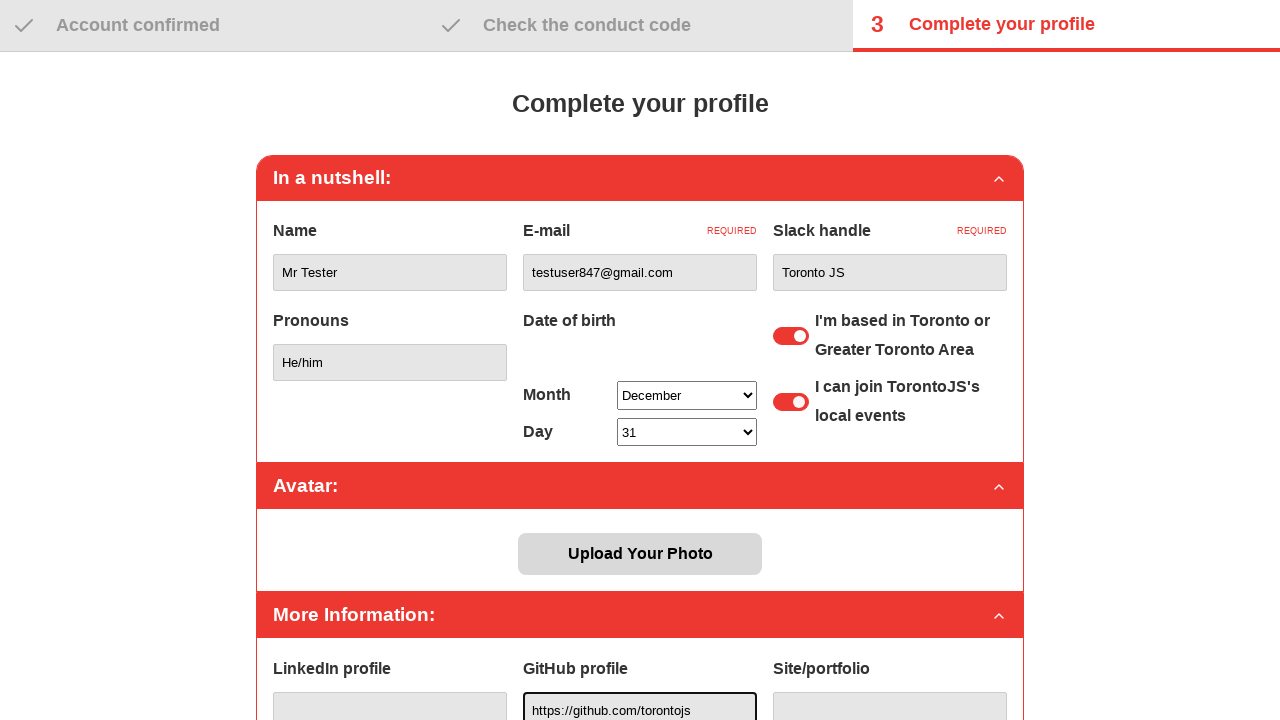

Filled LinkedIn profile with 'https://www.linkedin.com/company/torontojs/' on internal:role=textbox[name="LinkedIn profile"i]
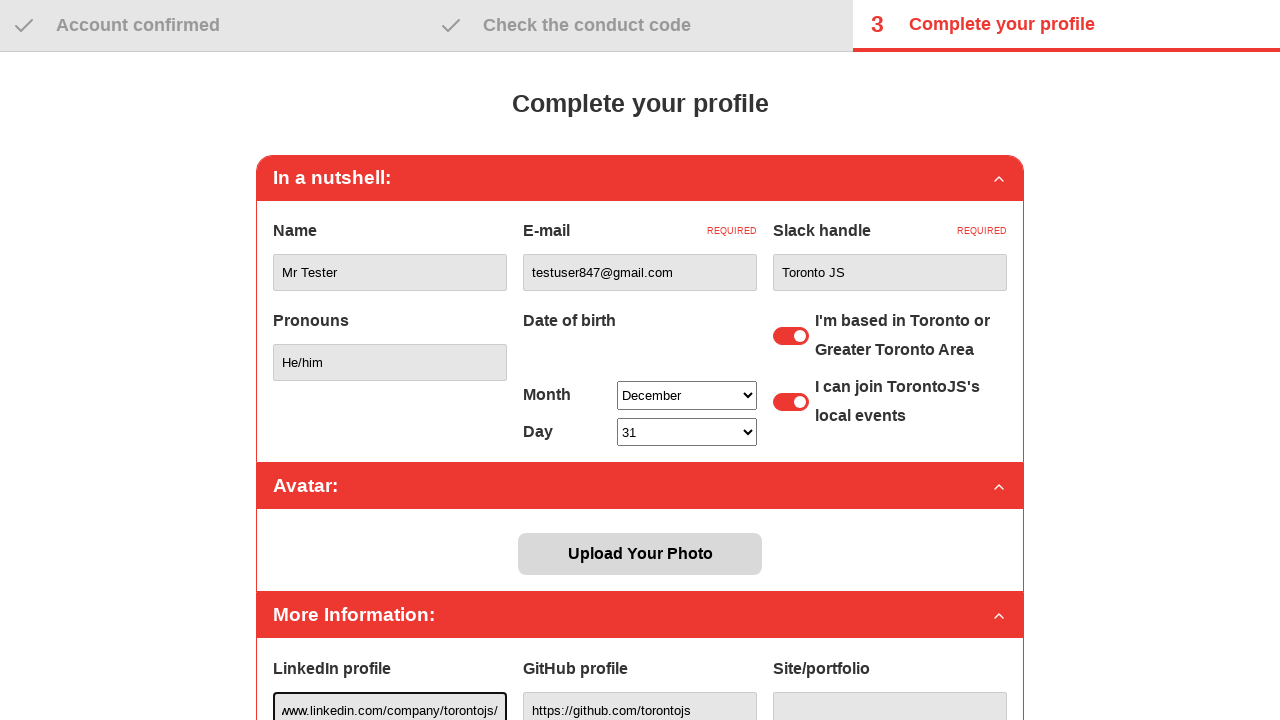

Filled Site/portfolio with 'https://torontojs.com/' on internal:role=textbox[name="Site/portfolio"i]
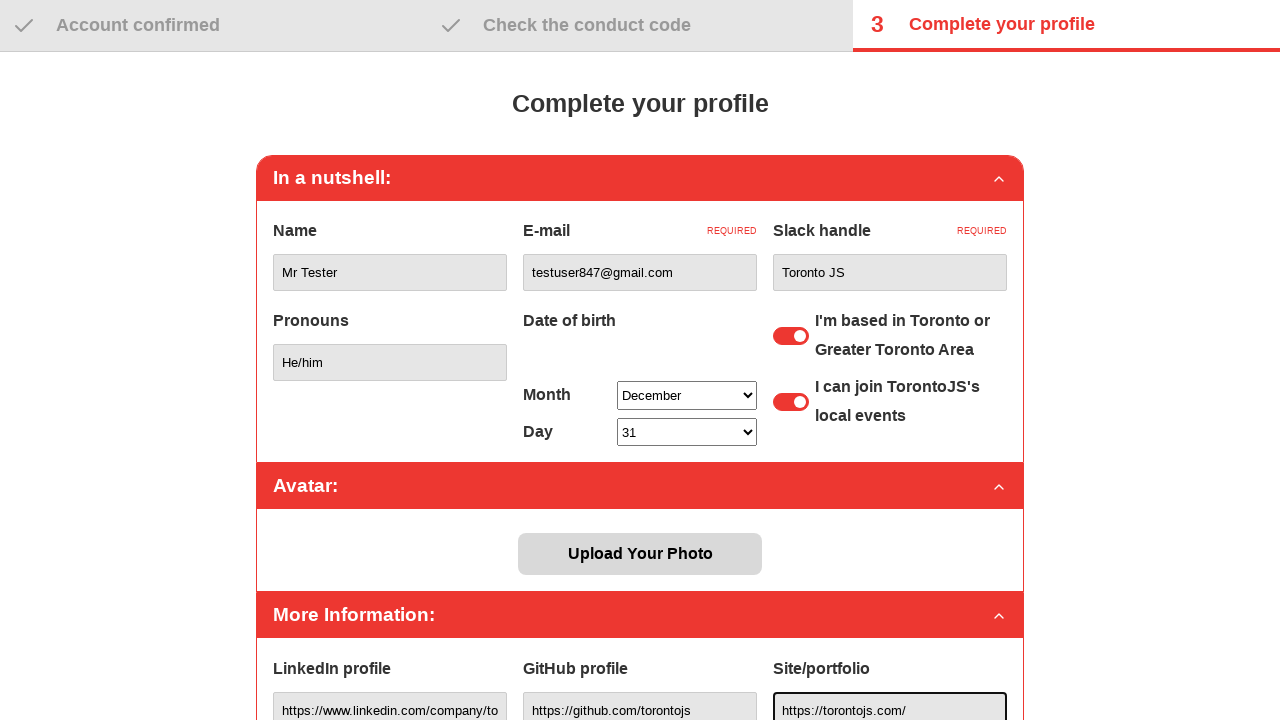

Filled skills field with 'Python, Javascript, Git, Playwright, Flask, Azure' on internal:role=textbox[name="Your skills"i]
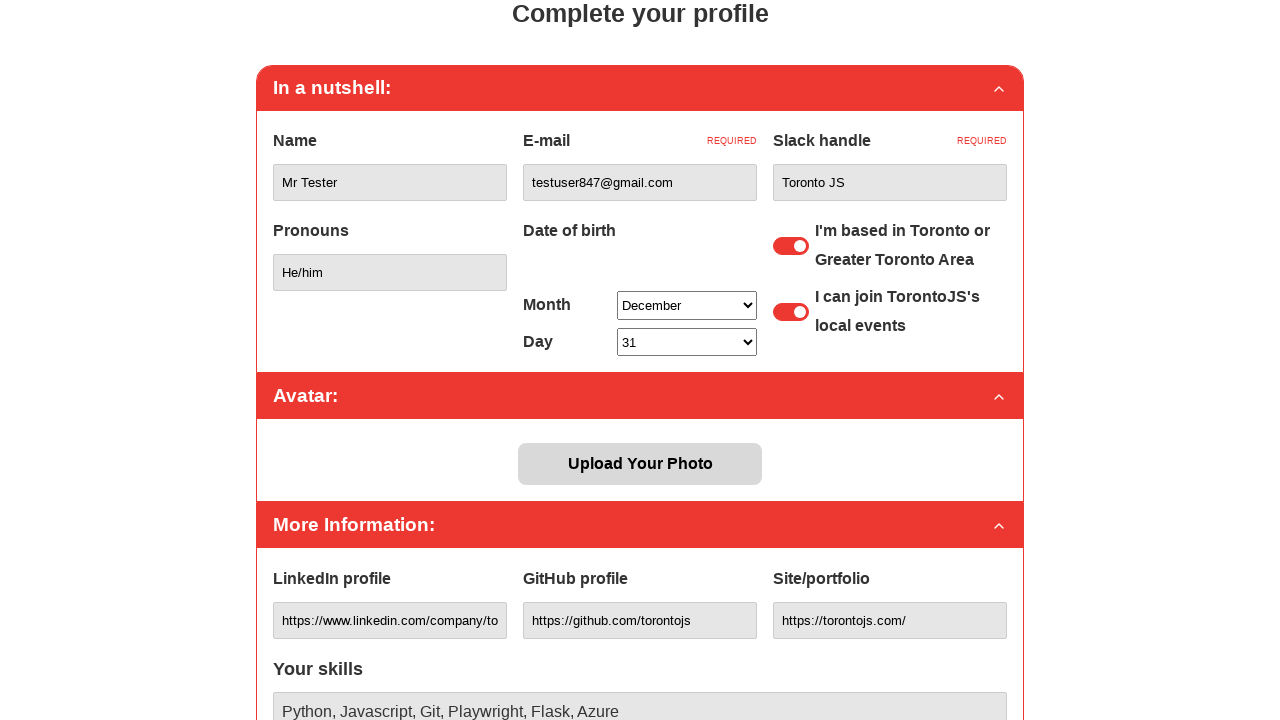

Clicked 'Add Facebook account' button at (576, 530) on internal:role=button[name="Add Facebook account"i]
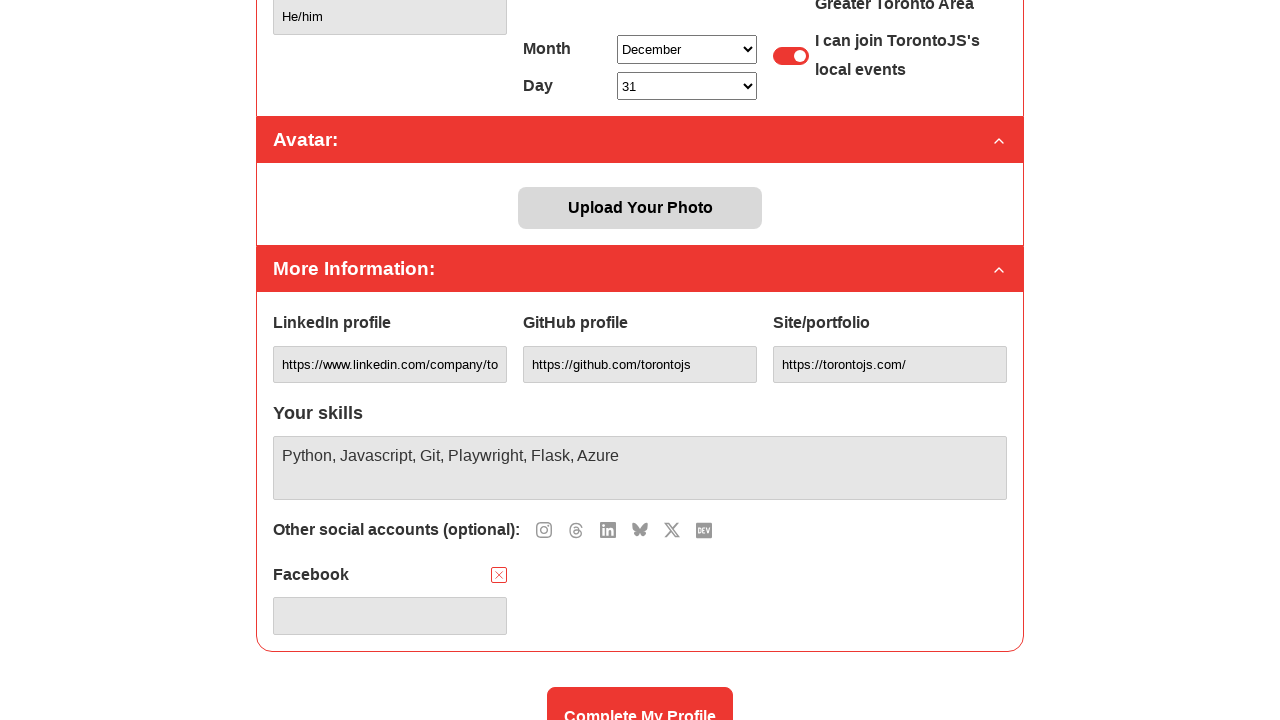

Clicked 'Add Threads account' button at (576, 530) on internal:role=button[name="Add Threads account"i]
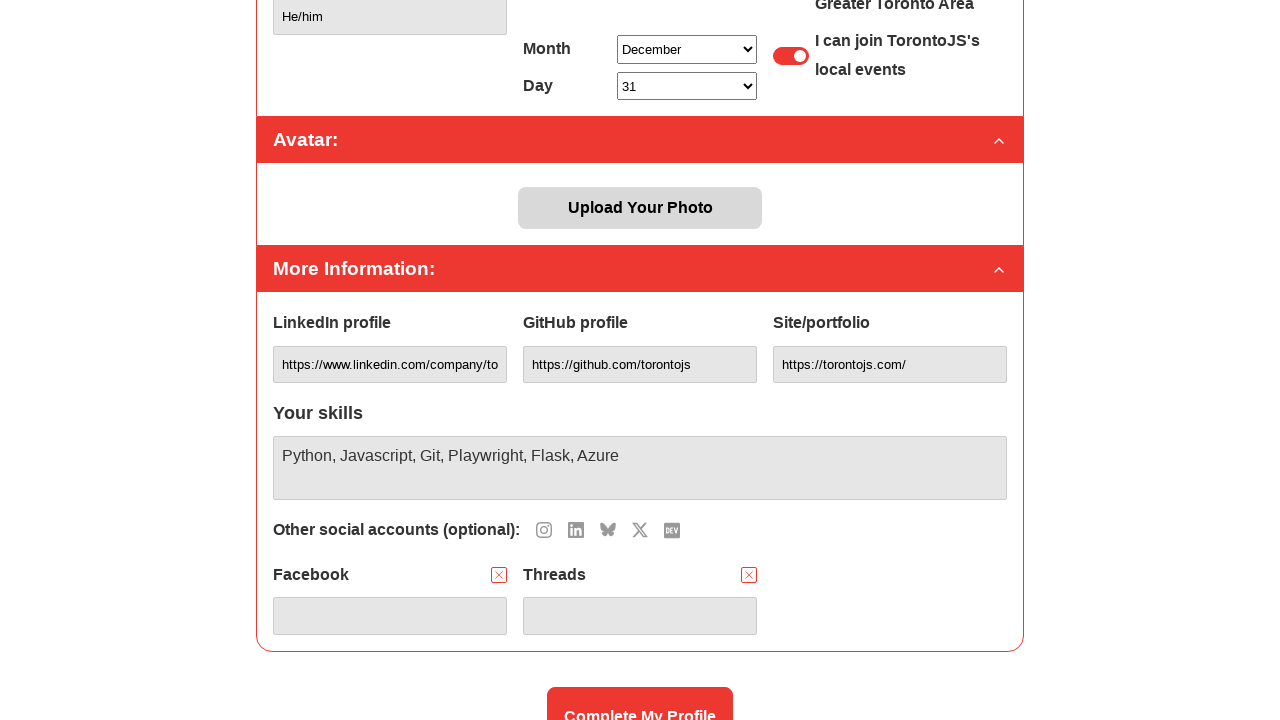

Clicked 'Add Instagram account' button at (544, 530) on internal:role=button[name="Add Instagram account"i]
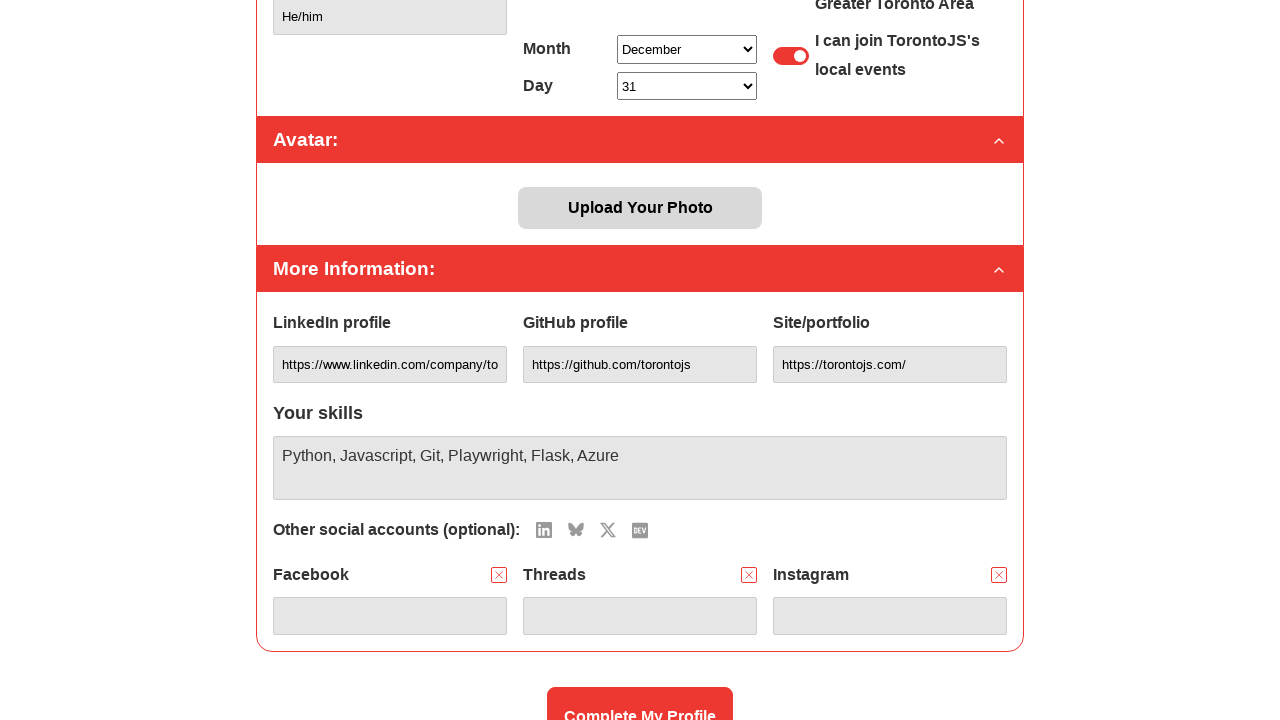

Clicked 'Add X account' button at (608, 530) on internal:role=button[name="Add X account"i]
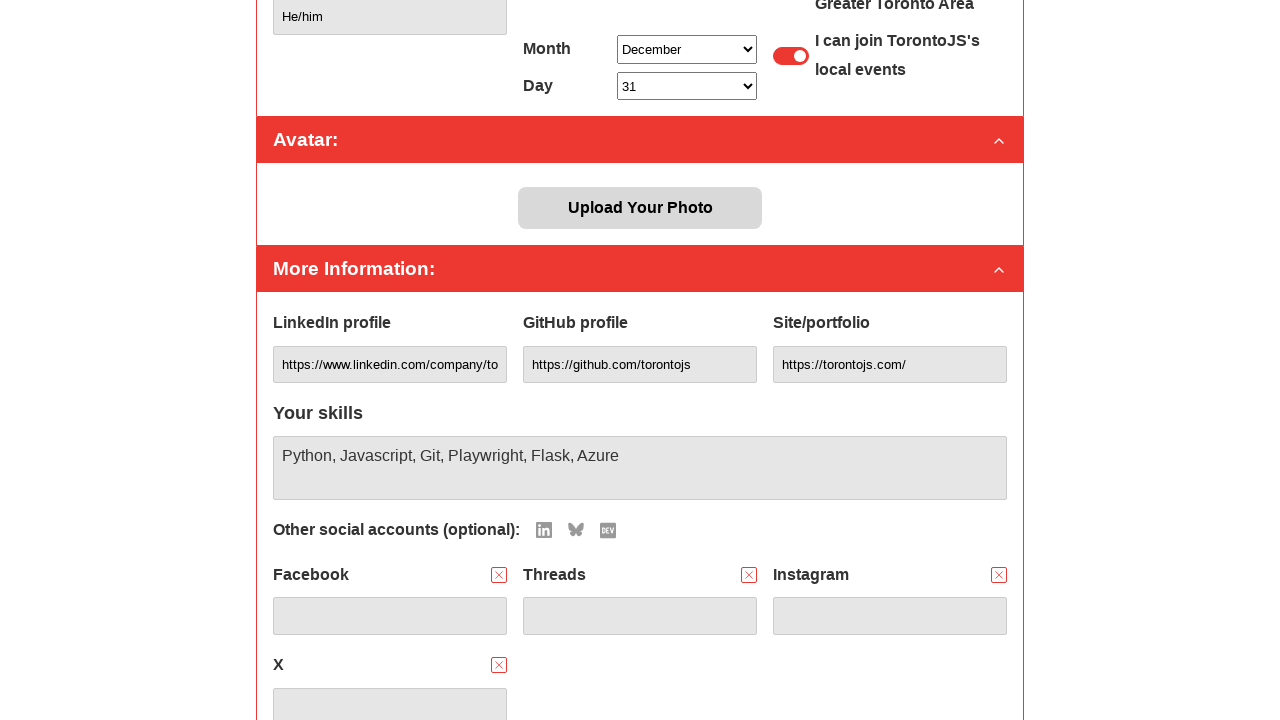

Clicked 'Add LinkedIn account' button at (544, 530) on internal:role=button[name="Add LinkedIn account"i]
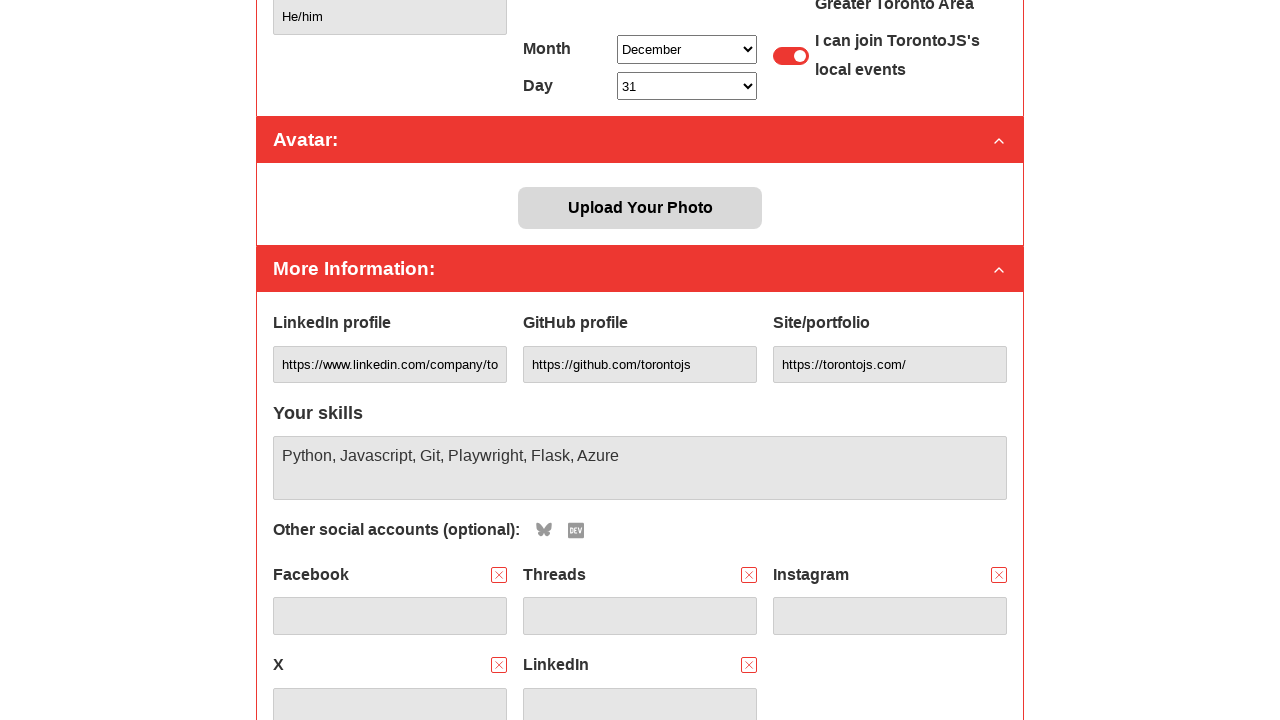

Clicked 'Add BlueSky account' button at (544, 530) on internal:role=button[name="Add BlueSky account"i]
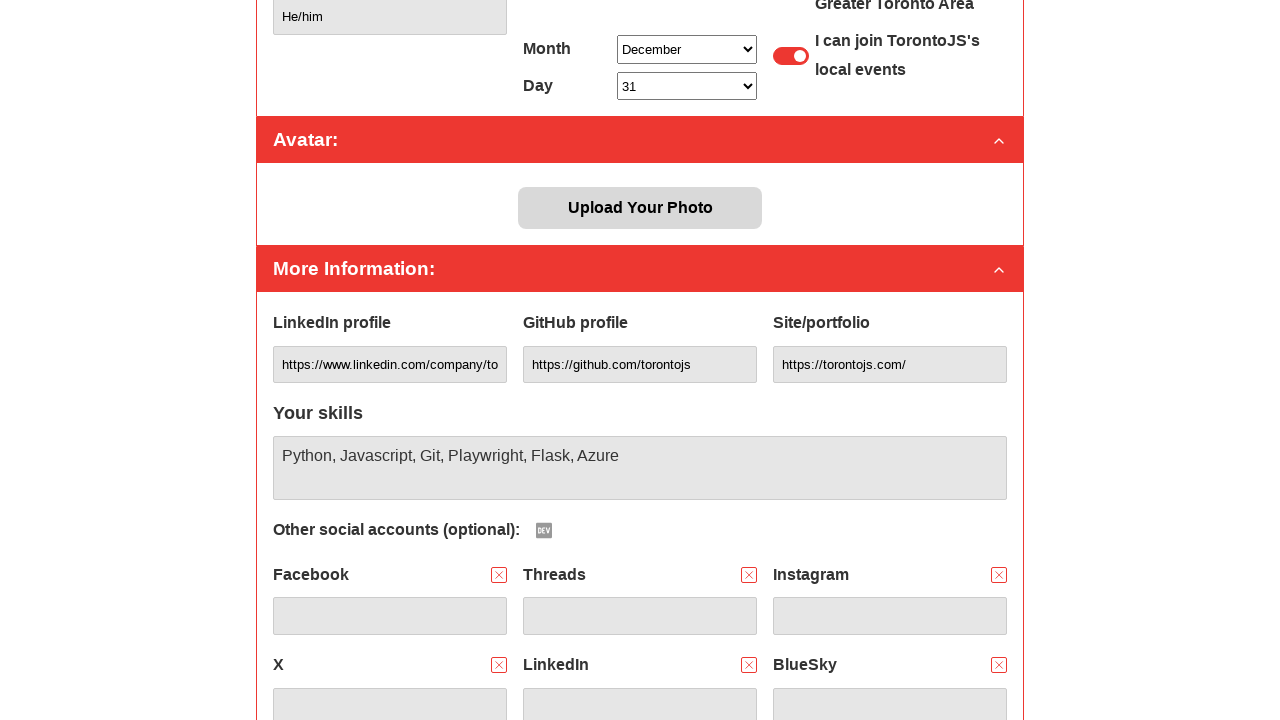

Clicked 'Add Dev.to account' button at (544, 530) on internal:role=button[name="Add Dev.to account"i]
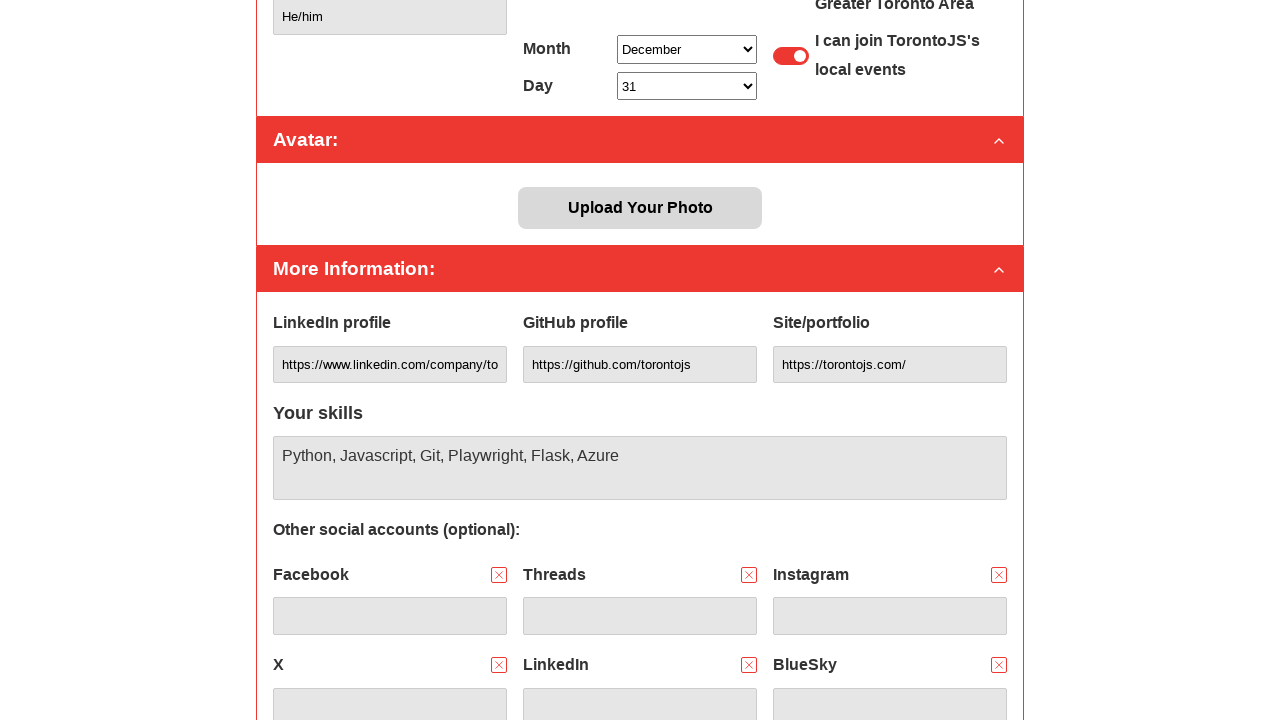

Filled Instagram field with 'www.instagram.com/testprofile' on internal:role=textbox[name="Instagram"i]
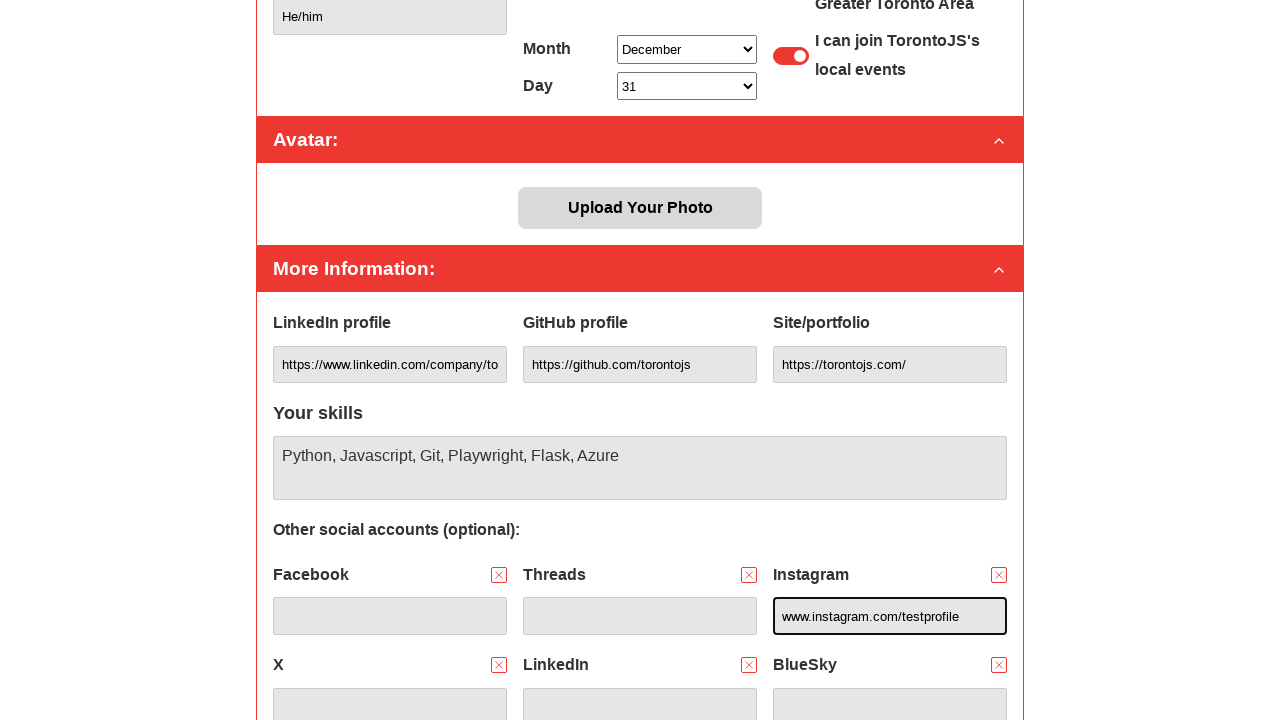

Filled LinkedIn social account field with 'www.linkedin.com/in/testuser' on internal:role=textbox[name="LinkedIn"i] >> nth=1
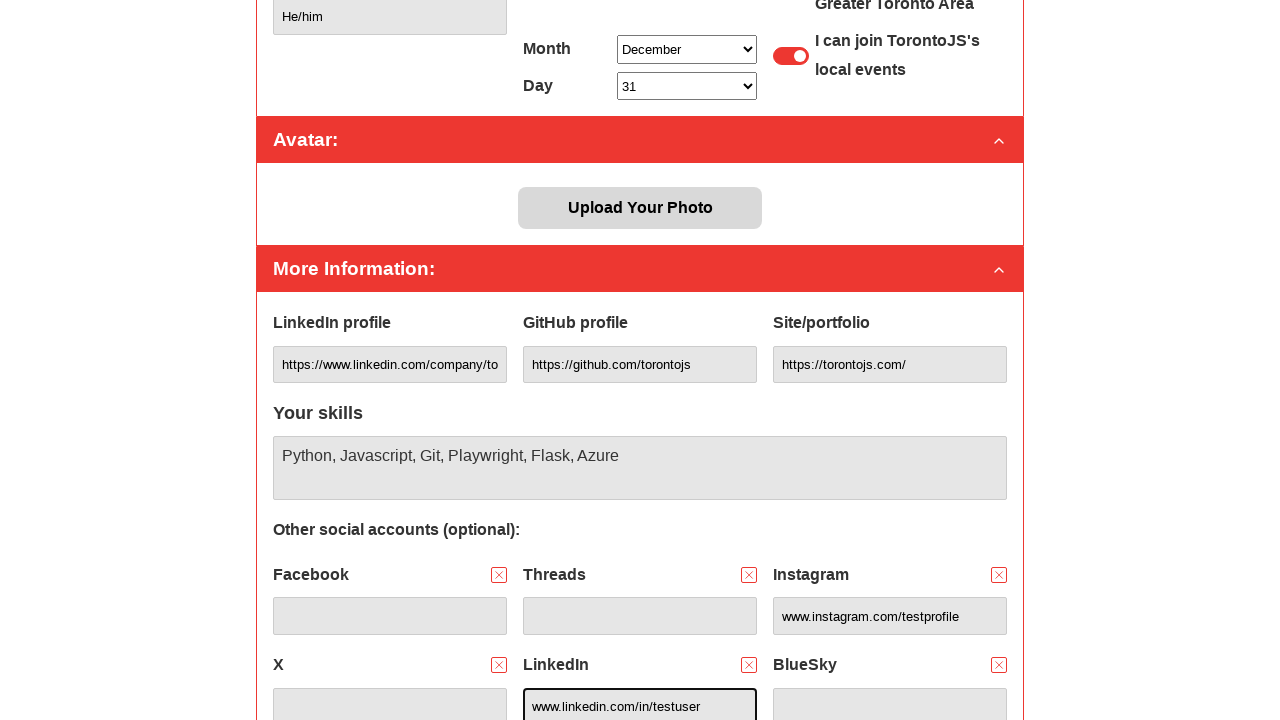

Filled X field with 'www.x.com/testuser' on internal:role=textbox[name="X"i]
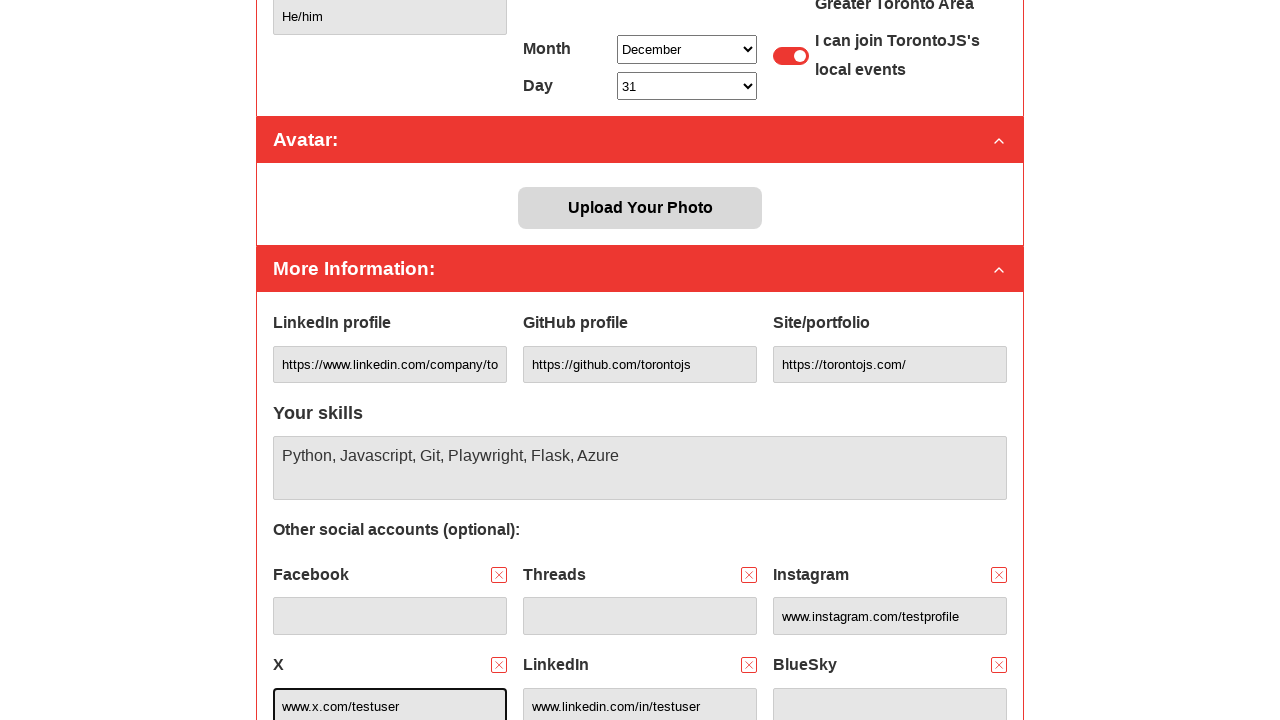

Filled Dev.to field with 'www.dev.to/testuser' on internal:role=textbox[name="Dev.to"i]
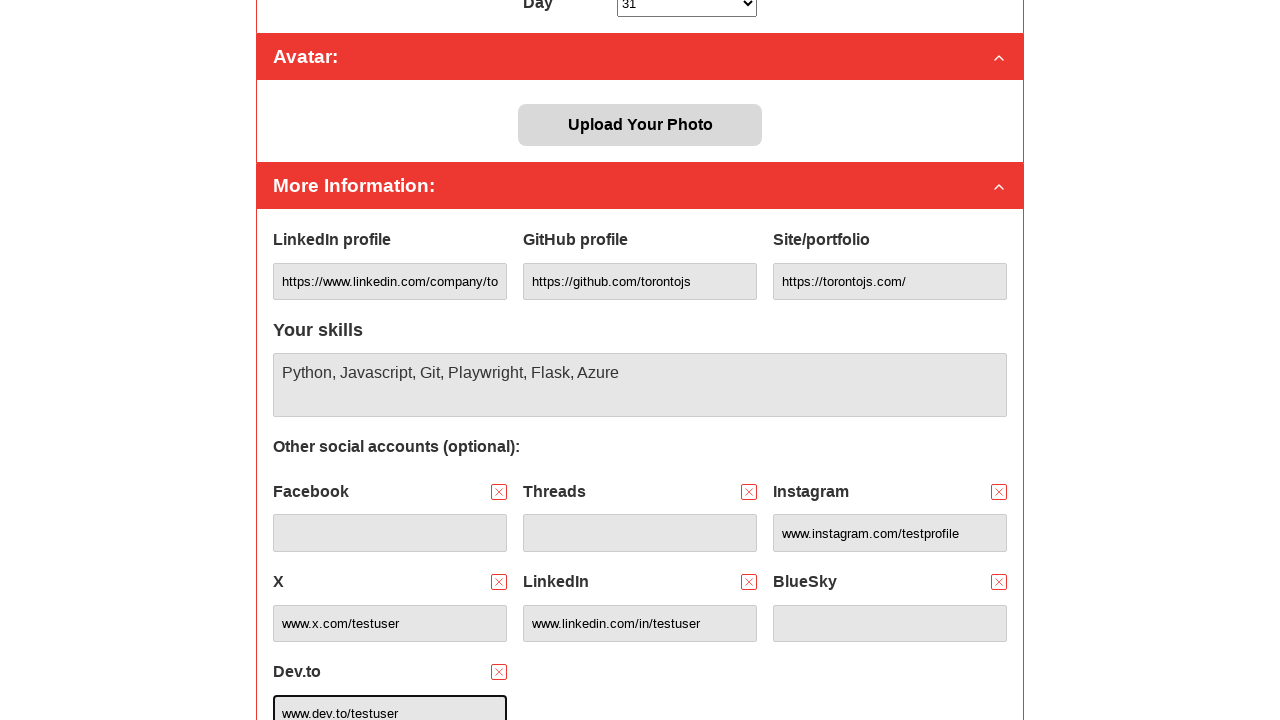

Filled BlueSky field with 'www.bsky.app/testuser' on internal:role=textbox[name="BlueSky"i]
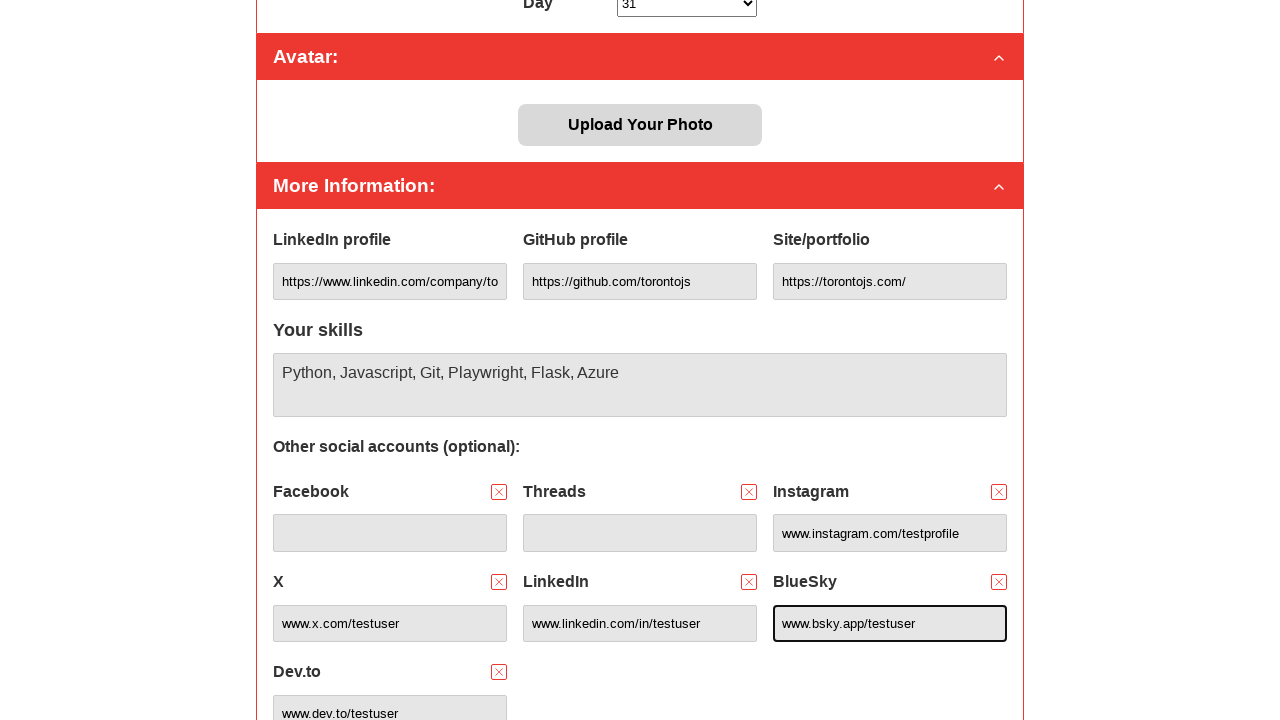

Filled Facebook field with 'www.facebook.com/testuser' on internal:role=textbox[name="Facebook"i]
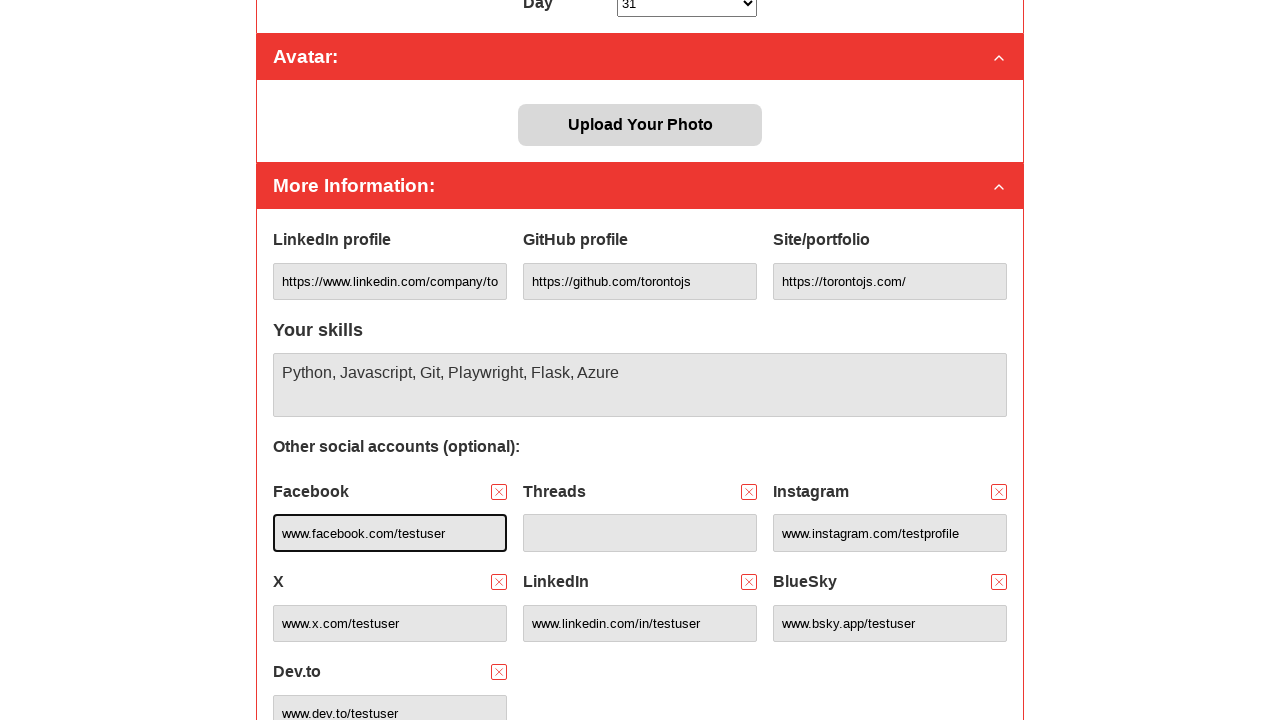

Filled Threads field with 'www.threads.net/testuser' on internal:role=textbox[name="Threads"i]
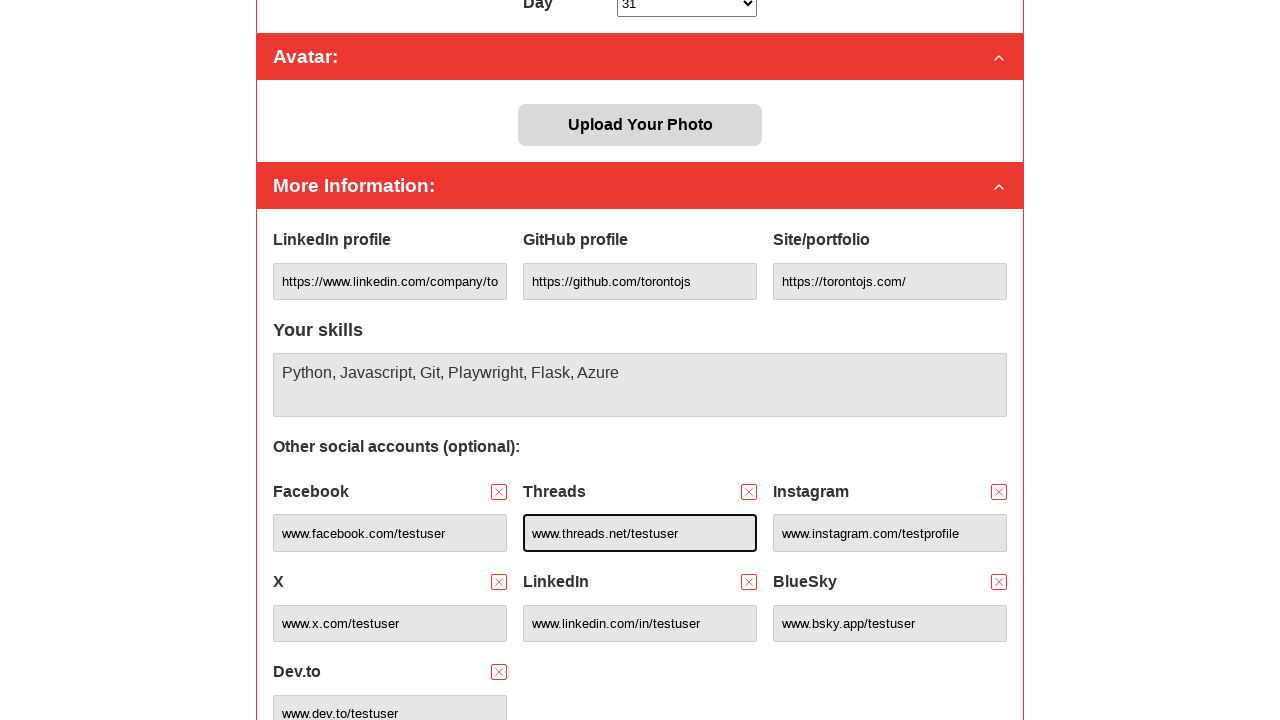

Clicked 'Complete My Profile' button to submit form at (640, 643) on internal:role=button[name="Complete My Profile"i]
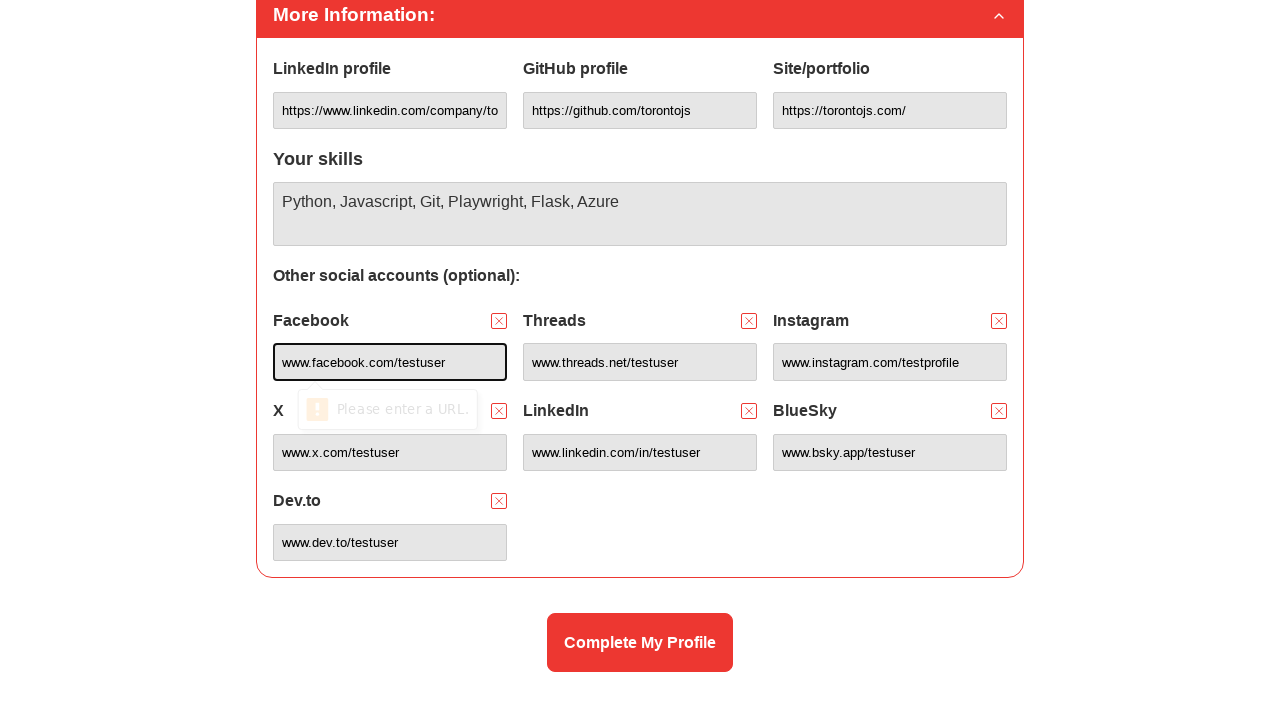

Waited 4 seconds for form submission to process
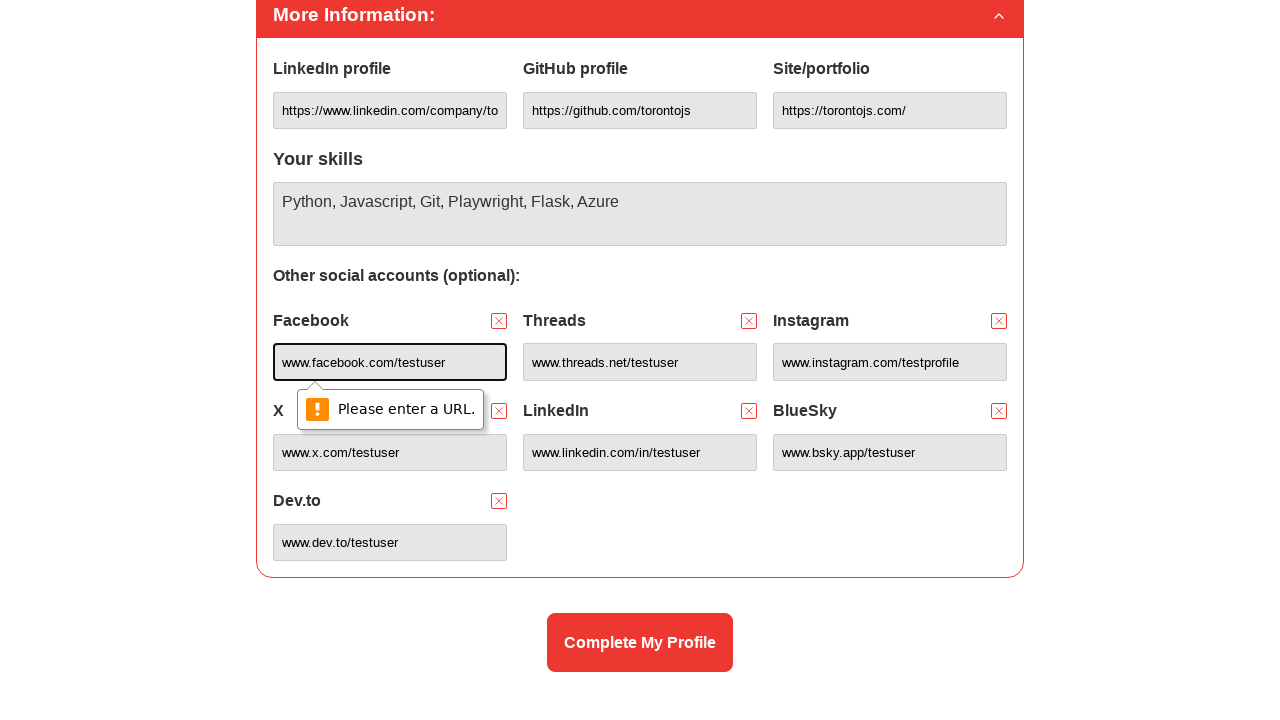

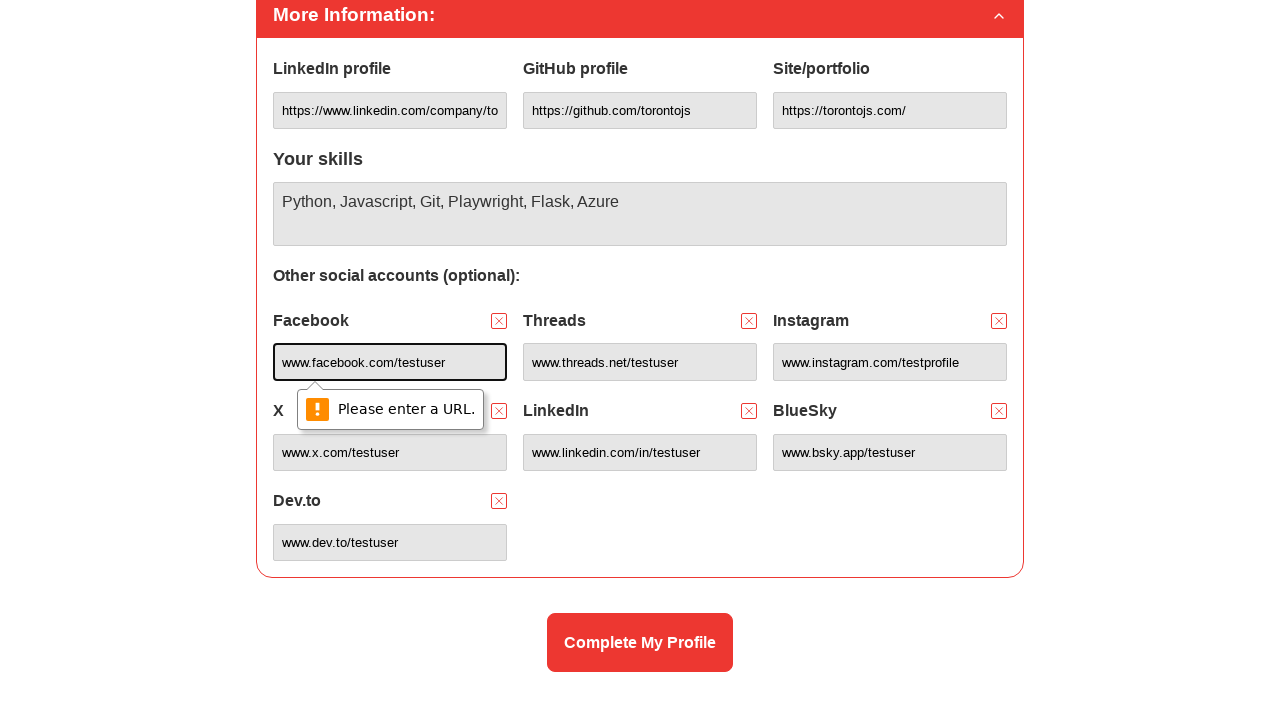